Automates interaction with a Google Form by randomly selecting a radio button option

Starting URL: https://forms.gle/XcyVfoJ7r4NxuJRd6

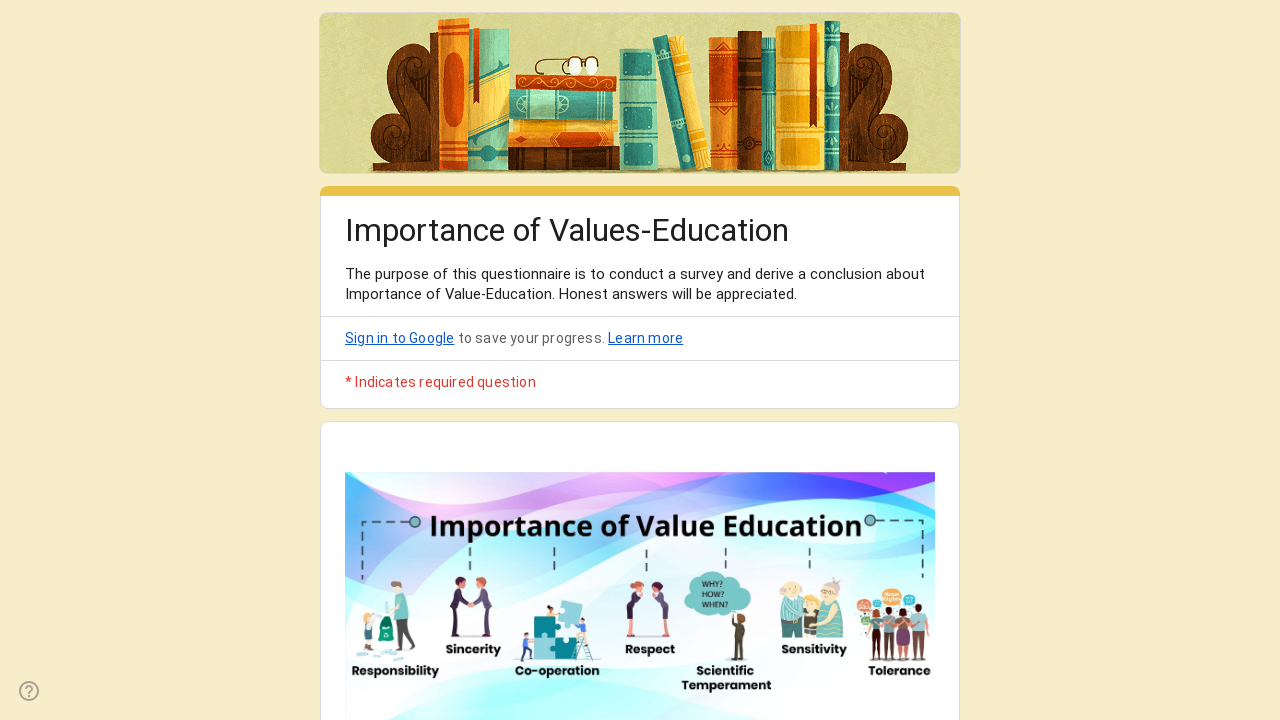

Waited for Google Form page to load (networkidle)
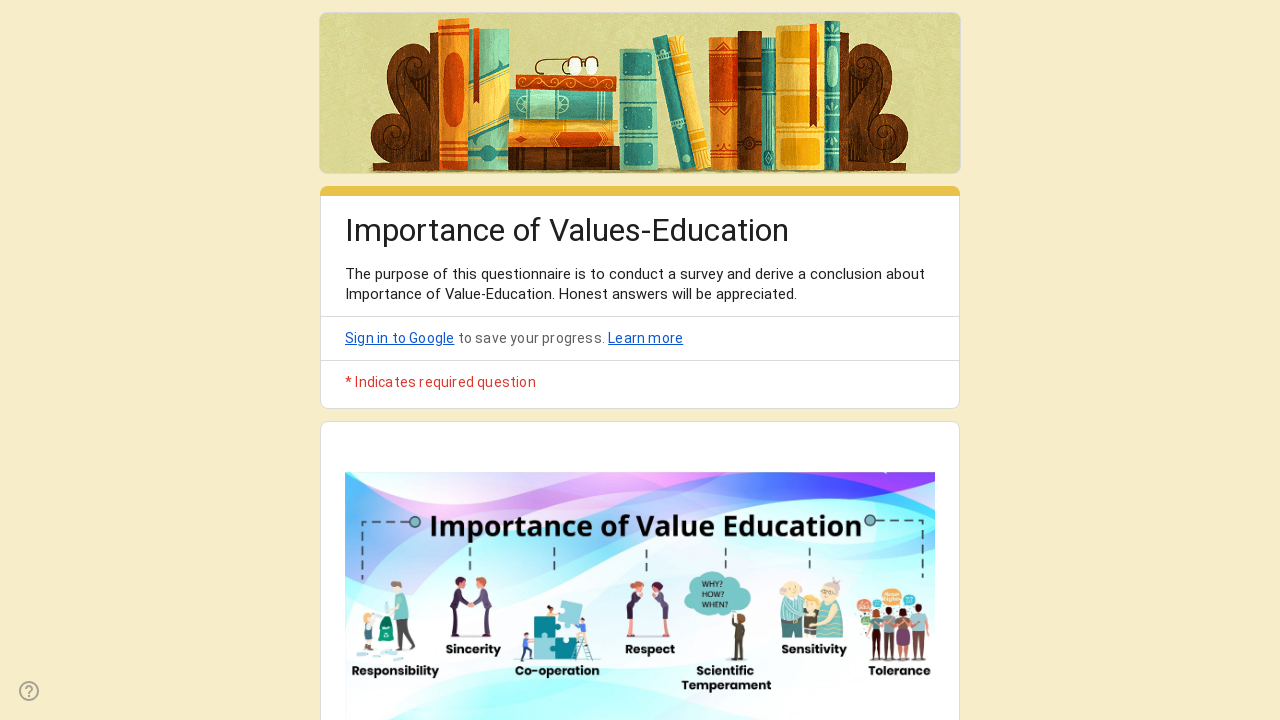

Located all radio button options on the form
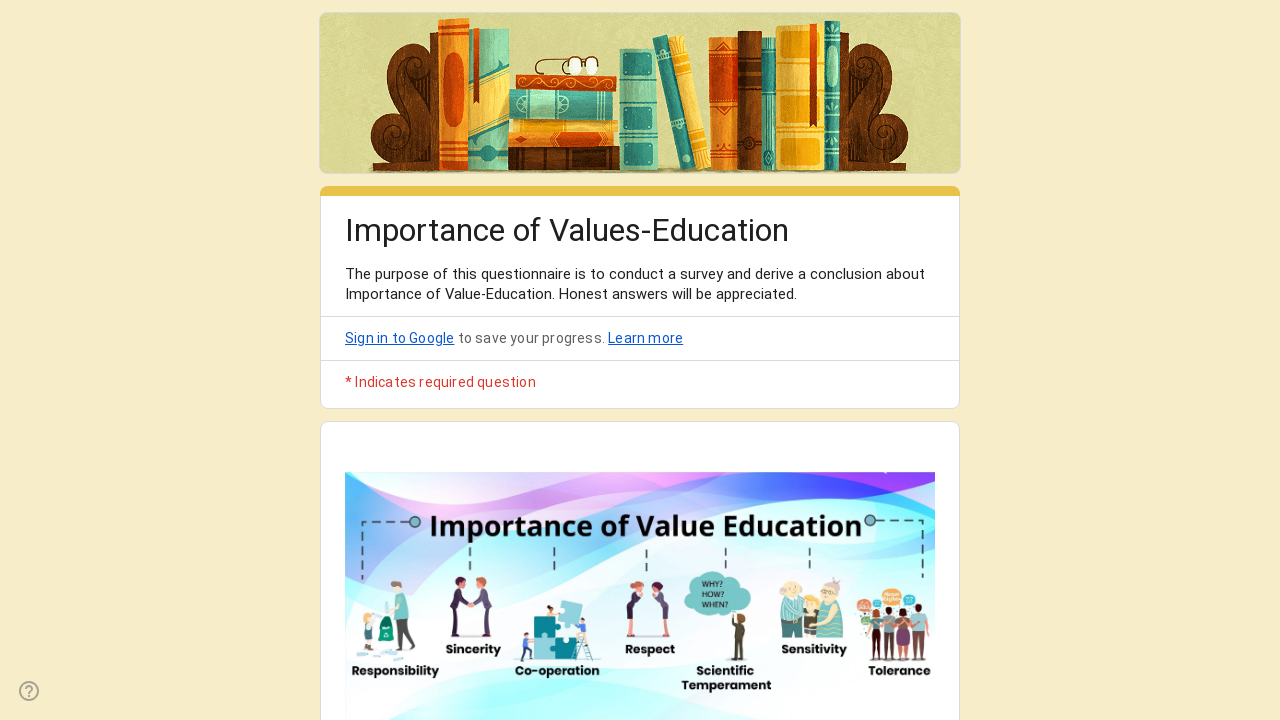

Generated random index 0 to select from available radio buttons
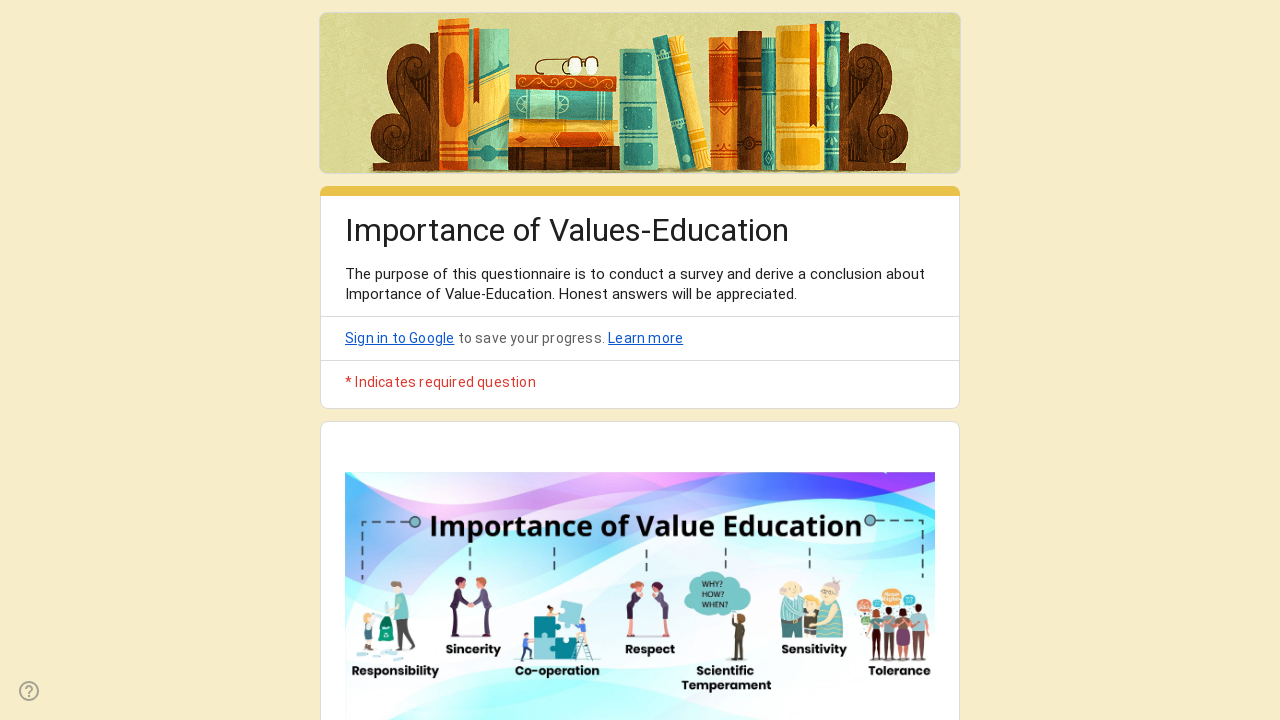

Clicked radio button at index 0 at (355, 360) on div[role="radio"] >> nth=0
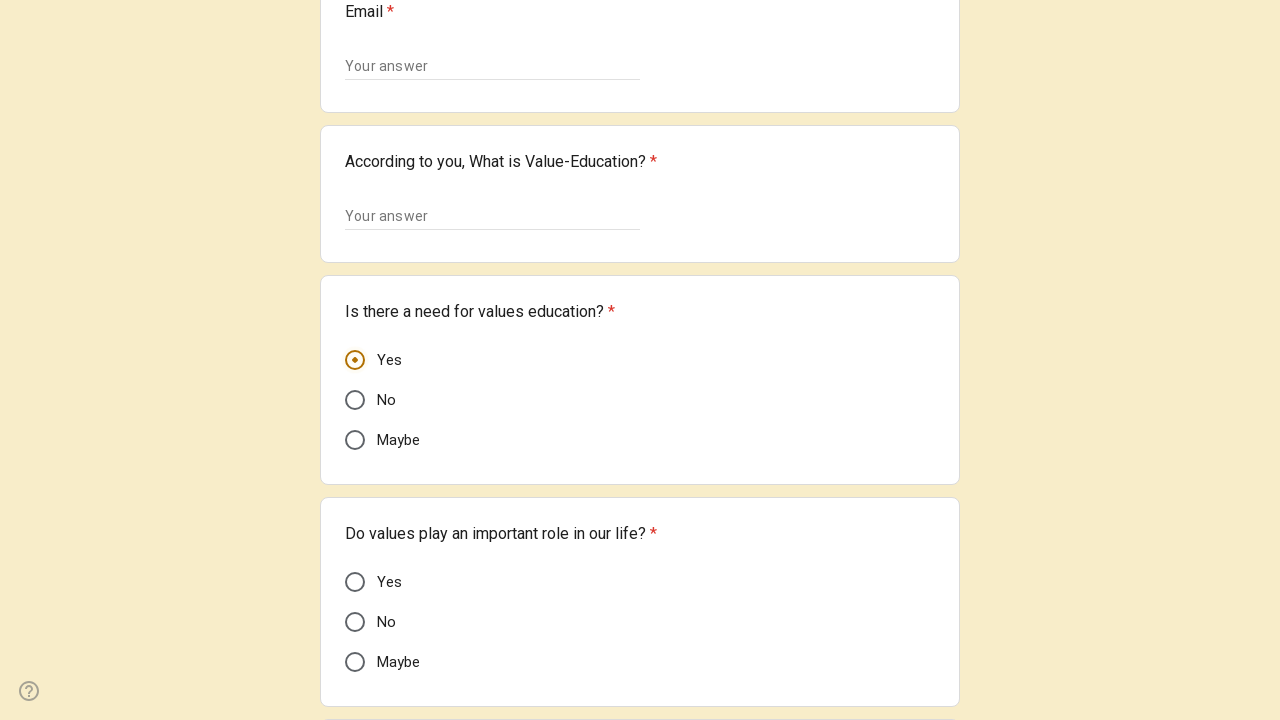

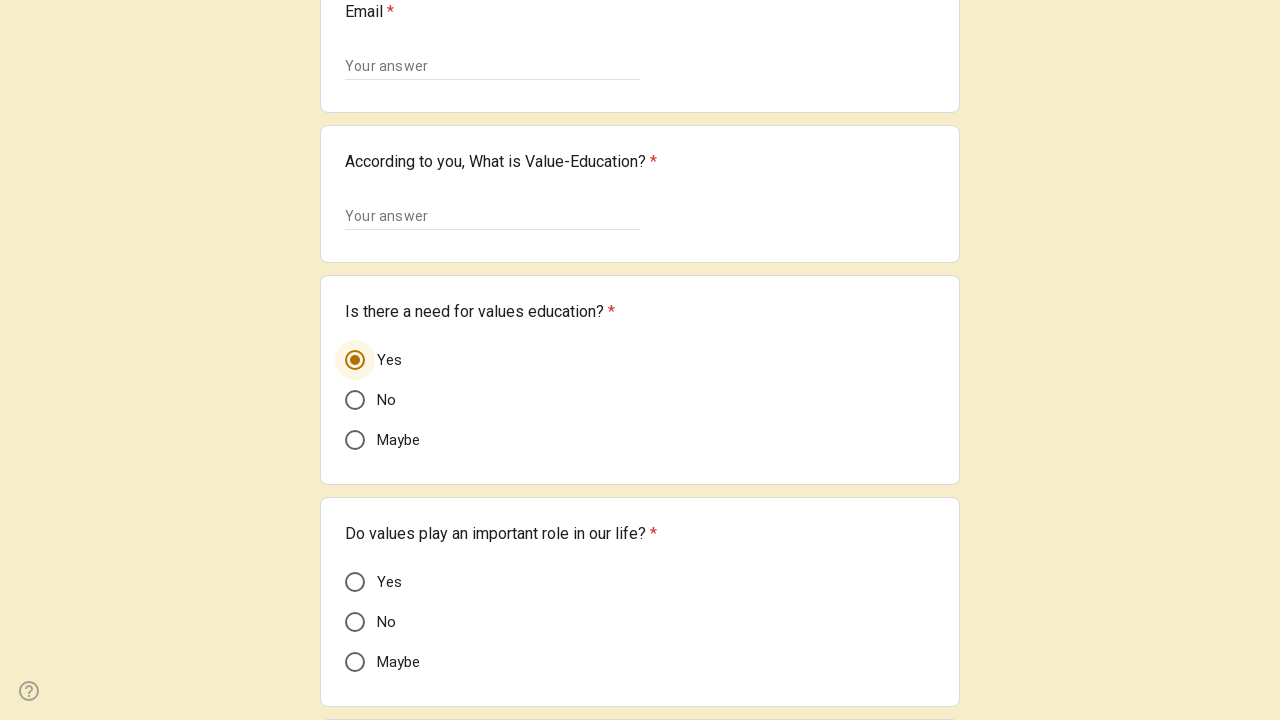